Tests text input functionality by entering a value and verifying it was set correctly

Starting URL: https://bonigarcia.dev/selenium-webdriver-java/web-form.html

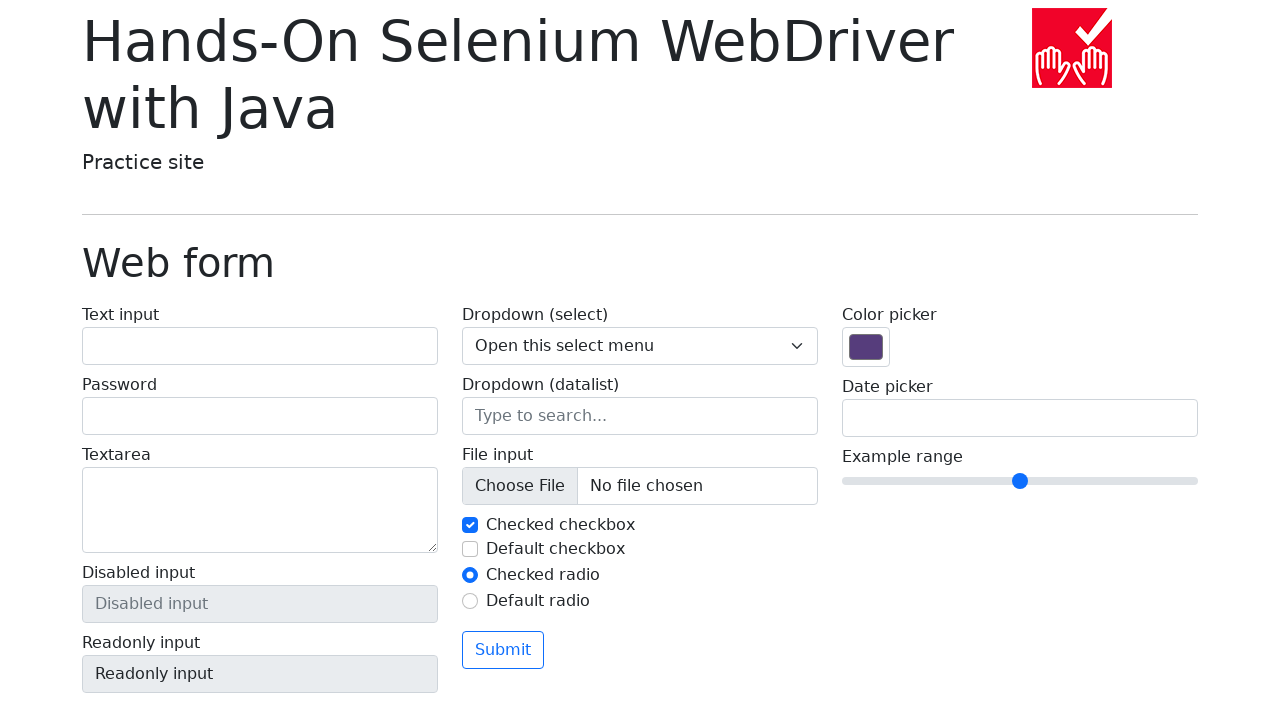

Filled text input with 'test' value on #my-text-id
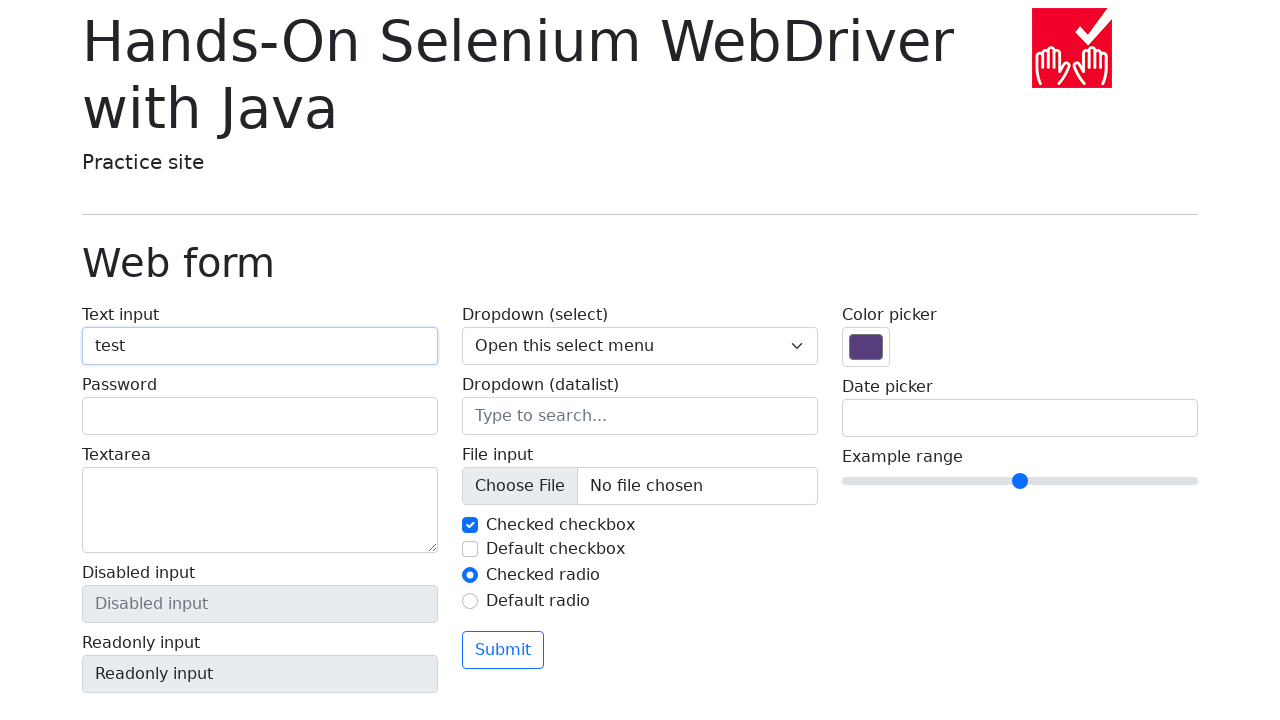

Verified text input contains 'test' value
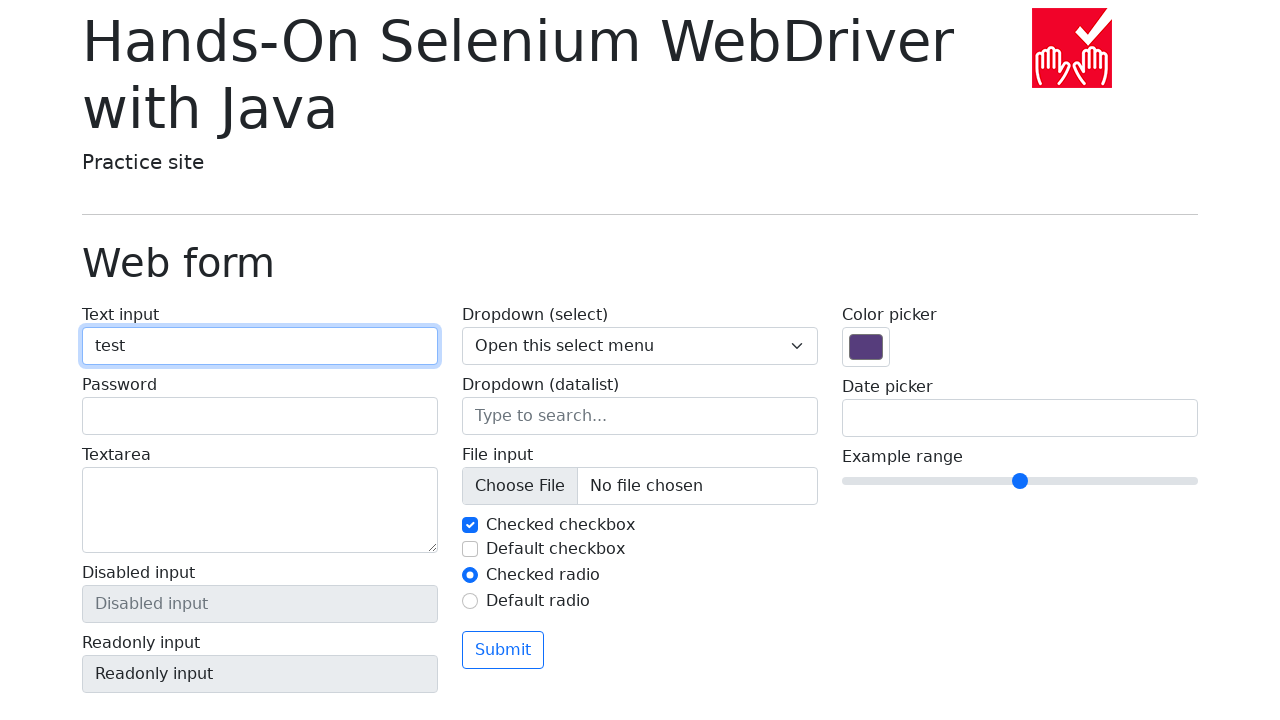

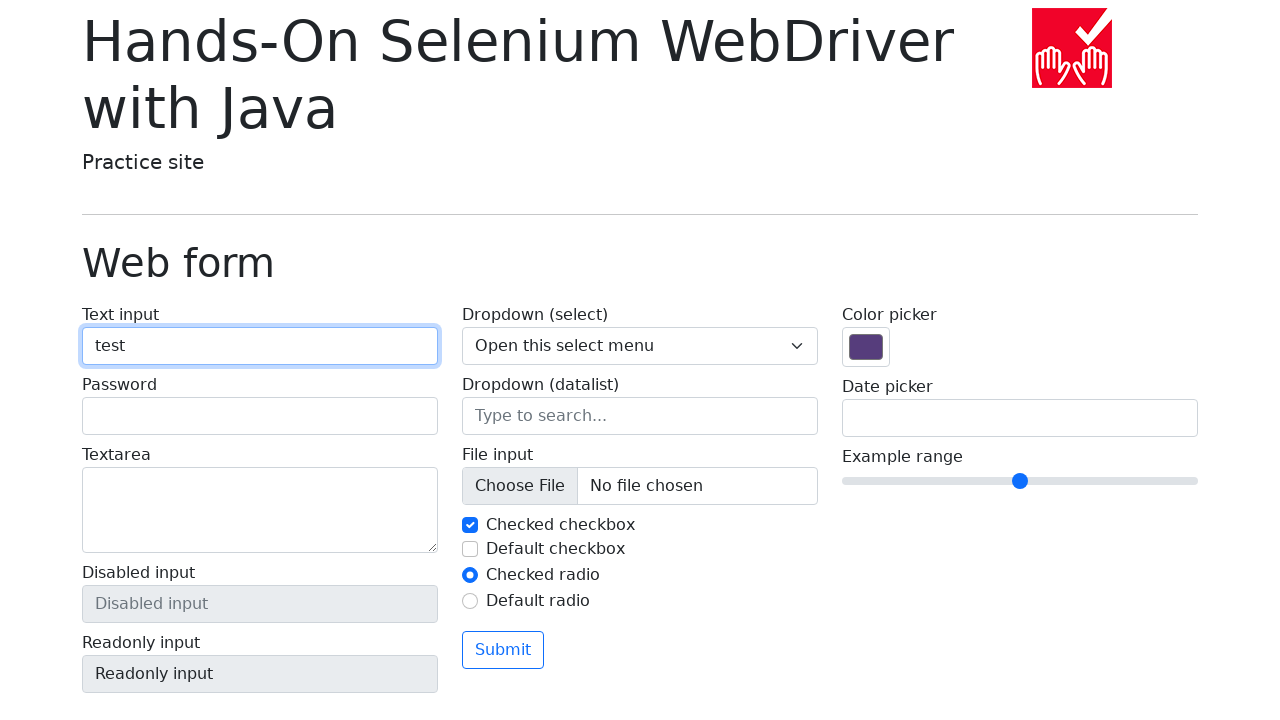